Tests successful user registration by filling out the registration form with valid details and verifying the welcome message

Starting URL: http://parabank.parasoft.com/

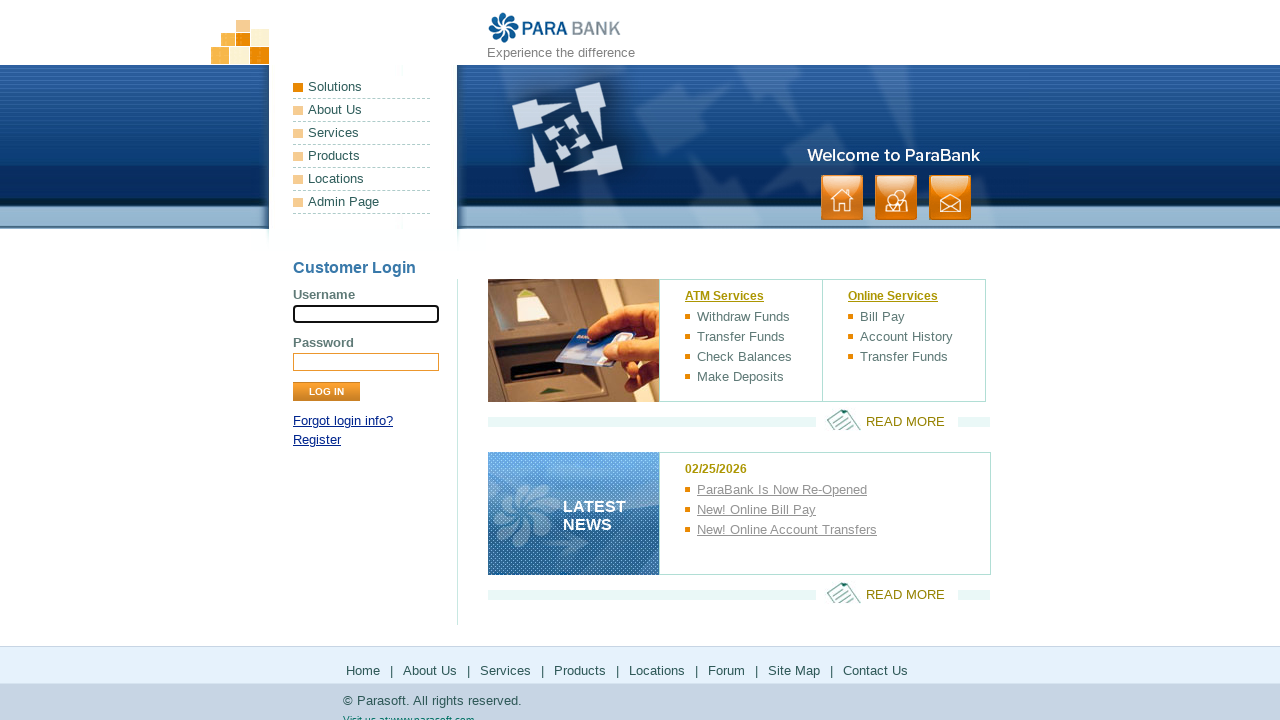

Clicked on register link at (317, 440) on [href*='register.htm']
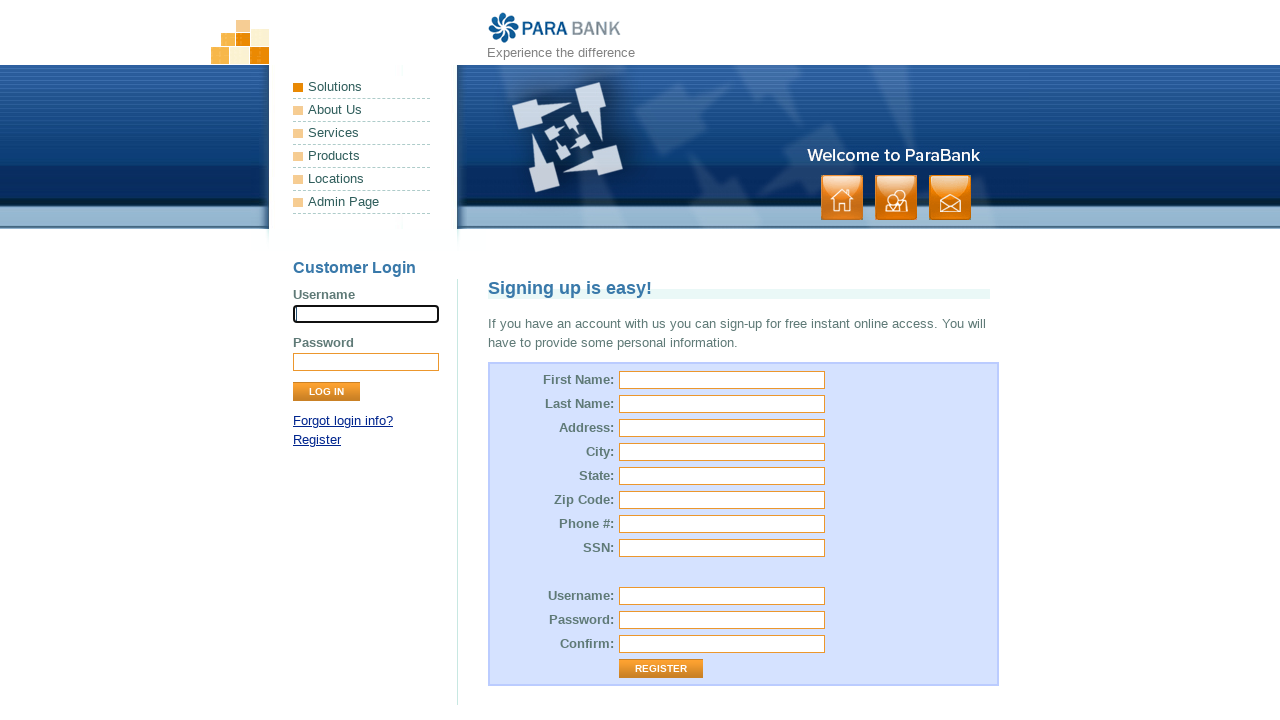

Filled first name field with 'Mark' on [name='customer.firstName']
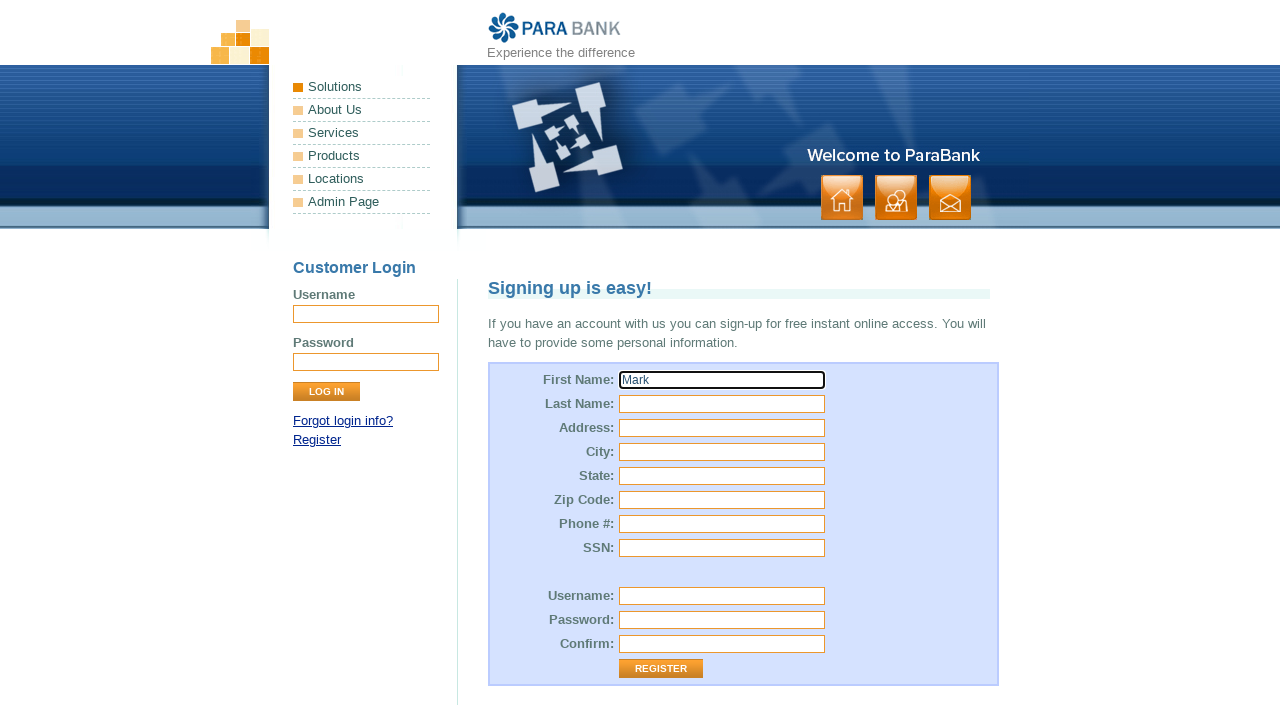

Filled last name field with 'Spencer' on [name='customer.lastName']
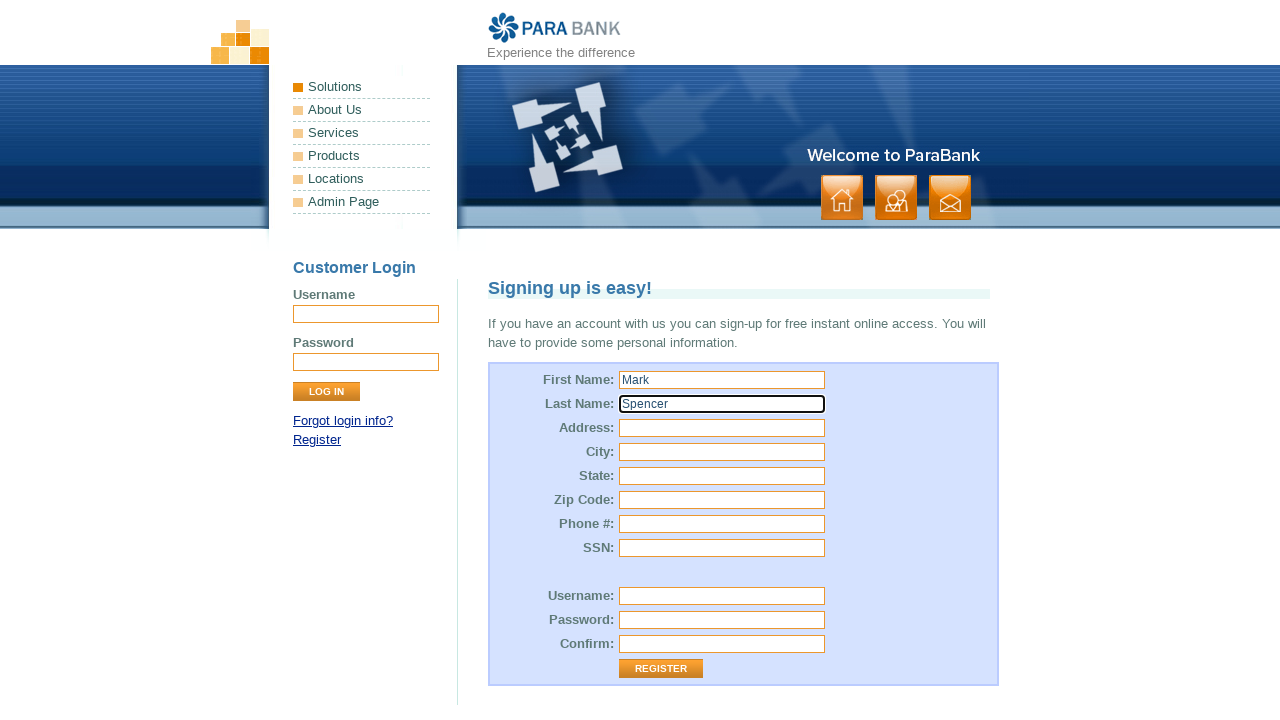

Filled street address field with 'Main Street 10' on [name='customer.address.street']
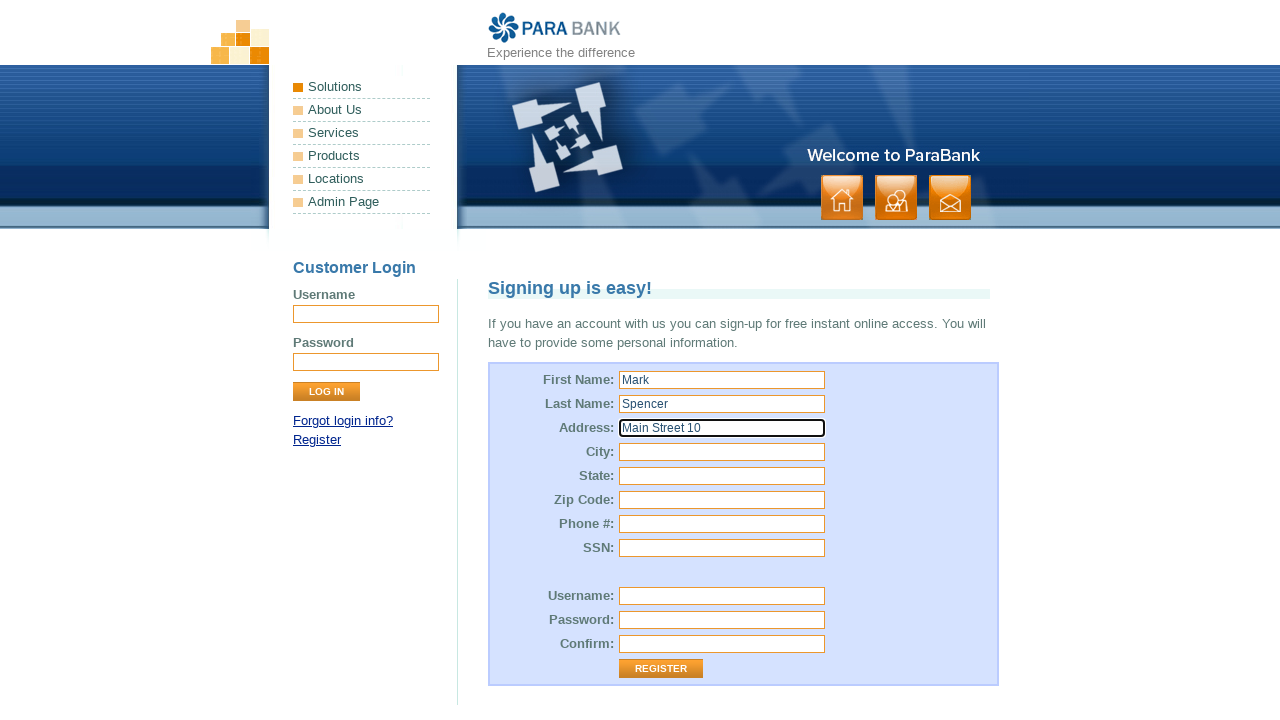

Filled city field with 'Los Angeles' on [name='customer.address.city']
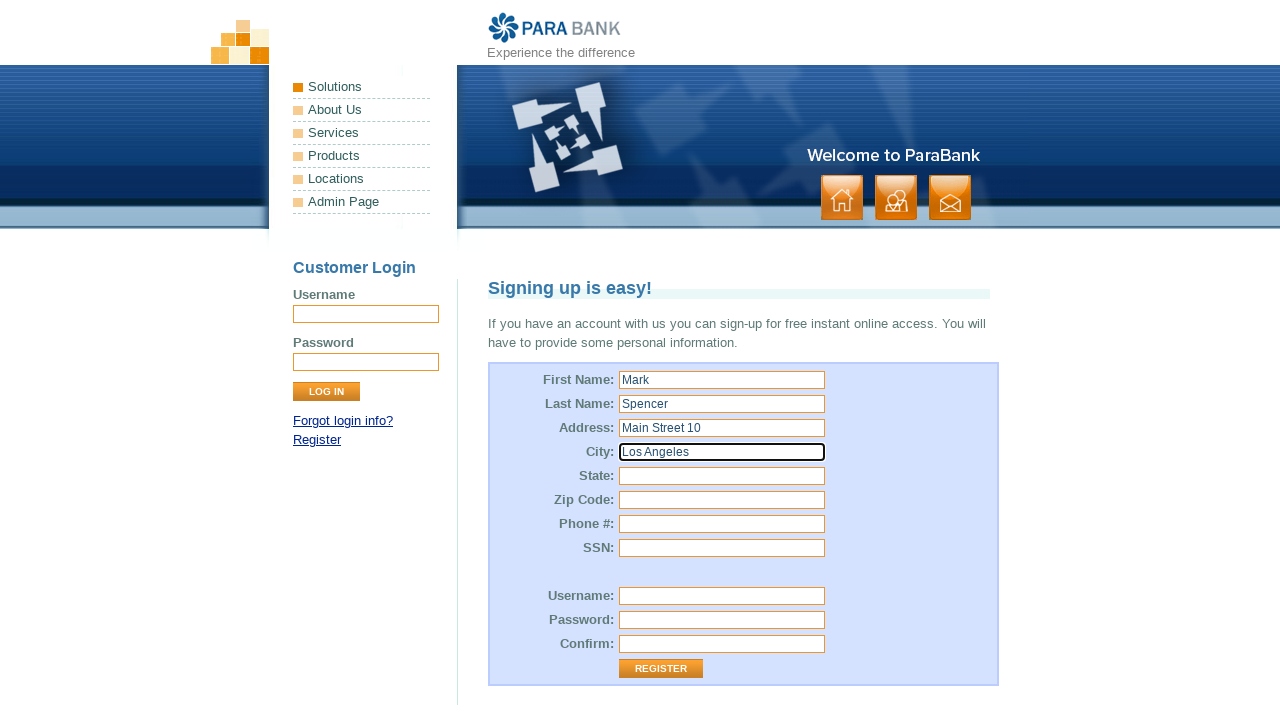

Filled state field with 'California' on [name='customer.address.state']
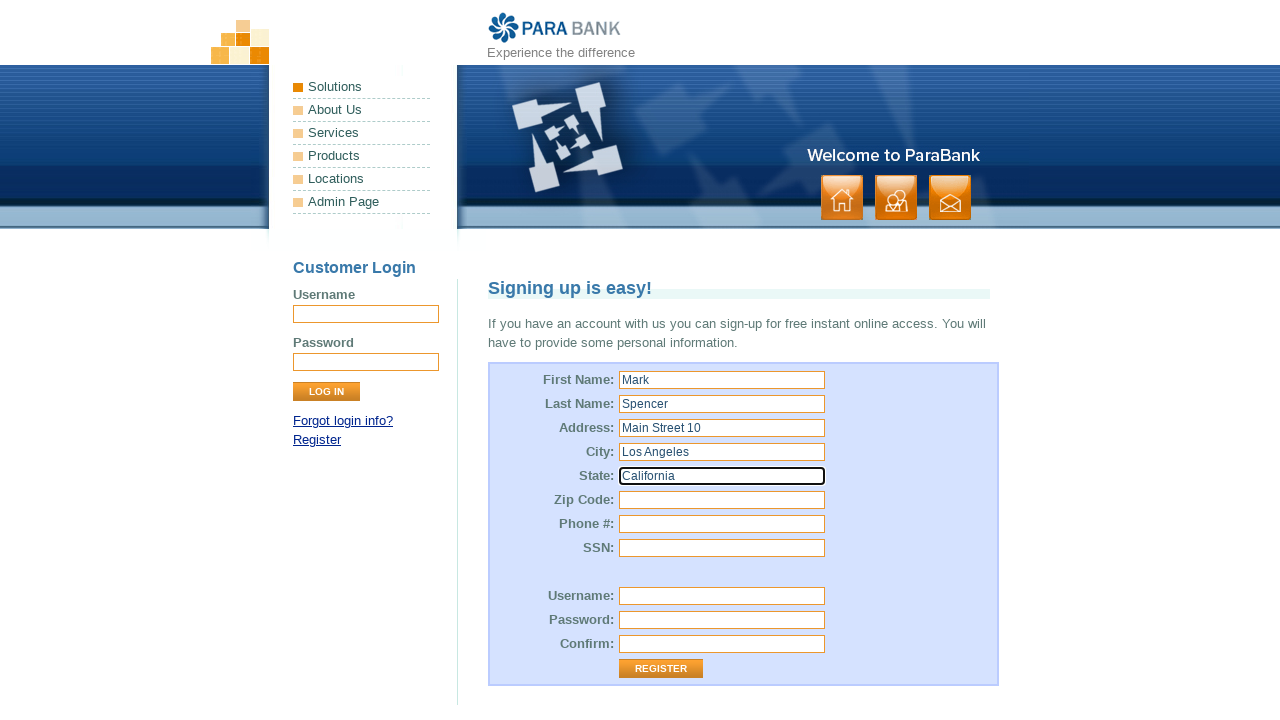

Filled zip code field with '90002' on [name='customer.address.zipCode']
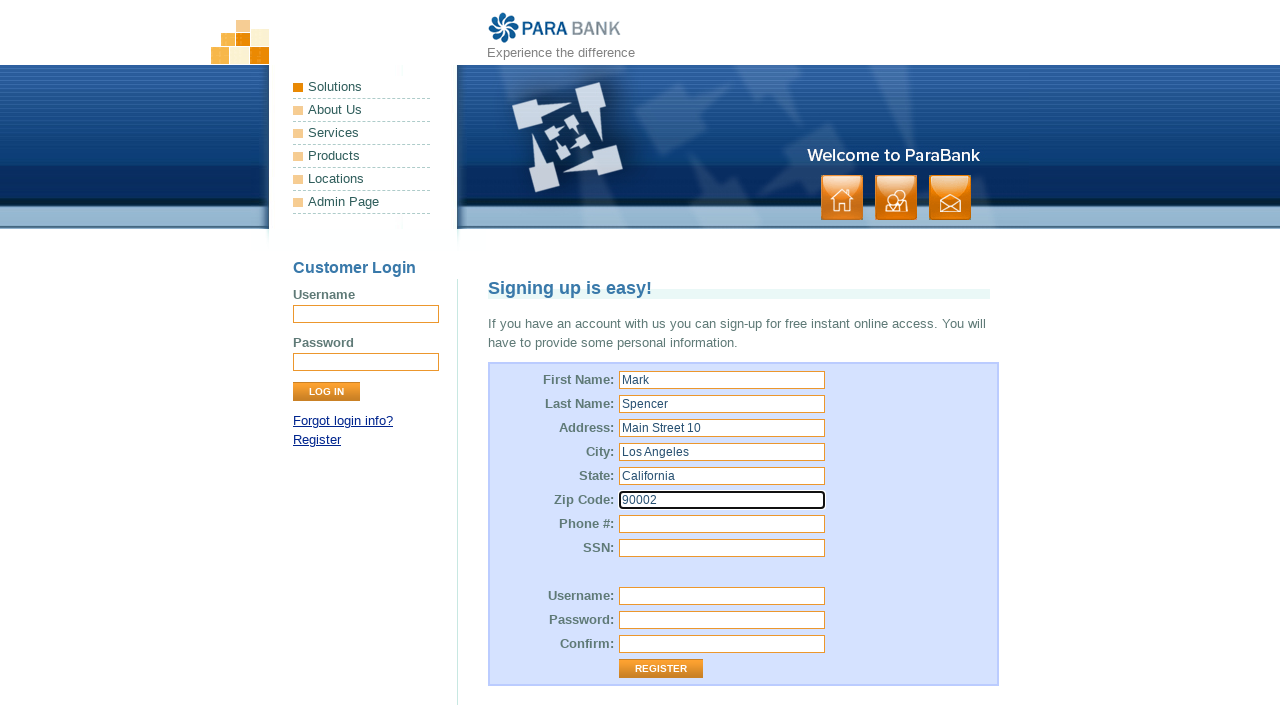

Generated random SSN 'AABB107' and username 'markspencer107'
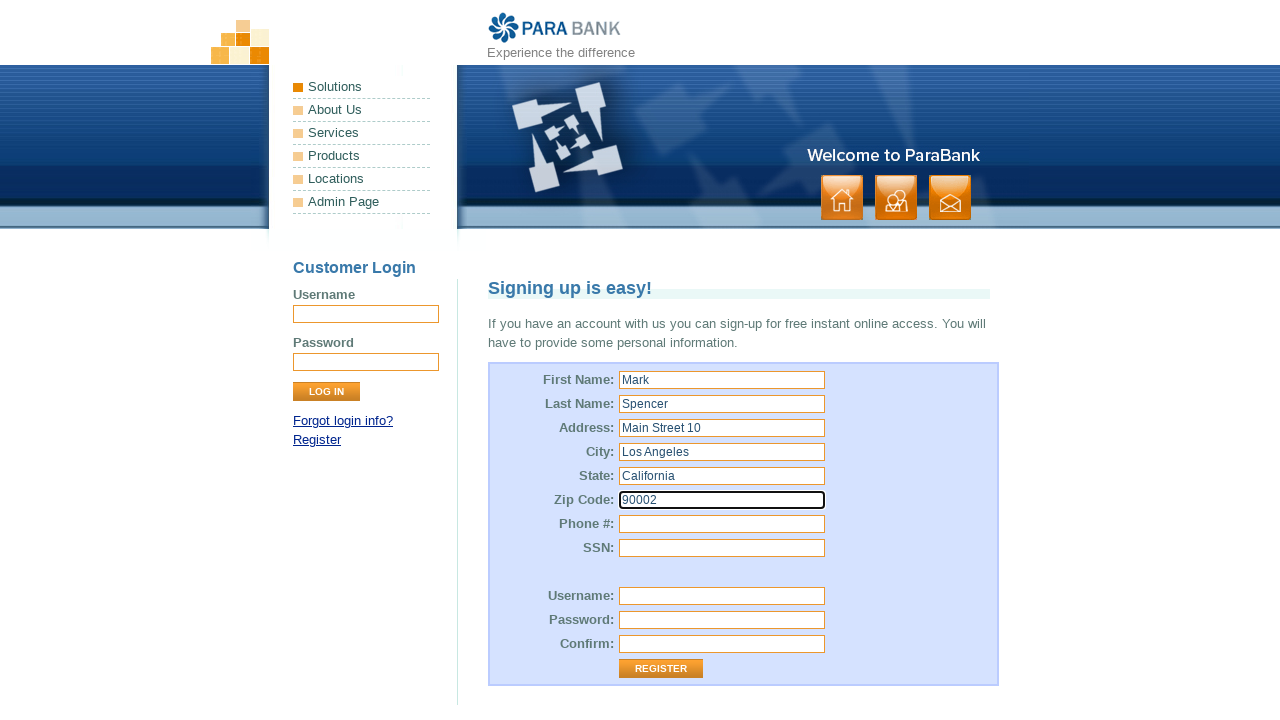

Filled SSN field with 'AABB107' on [name='customer.ssn']
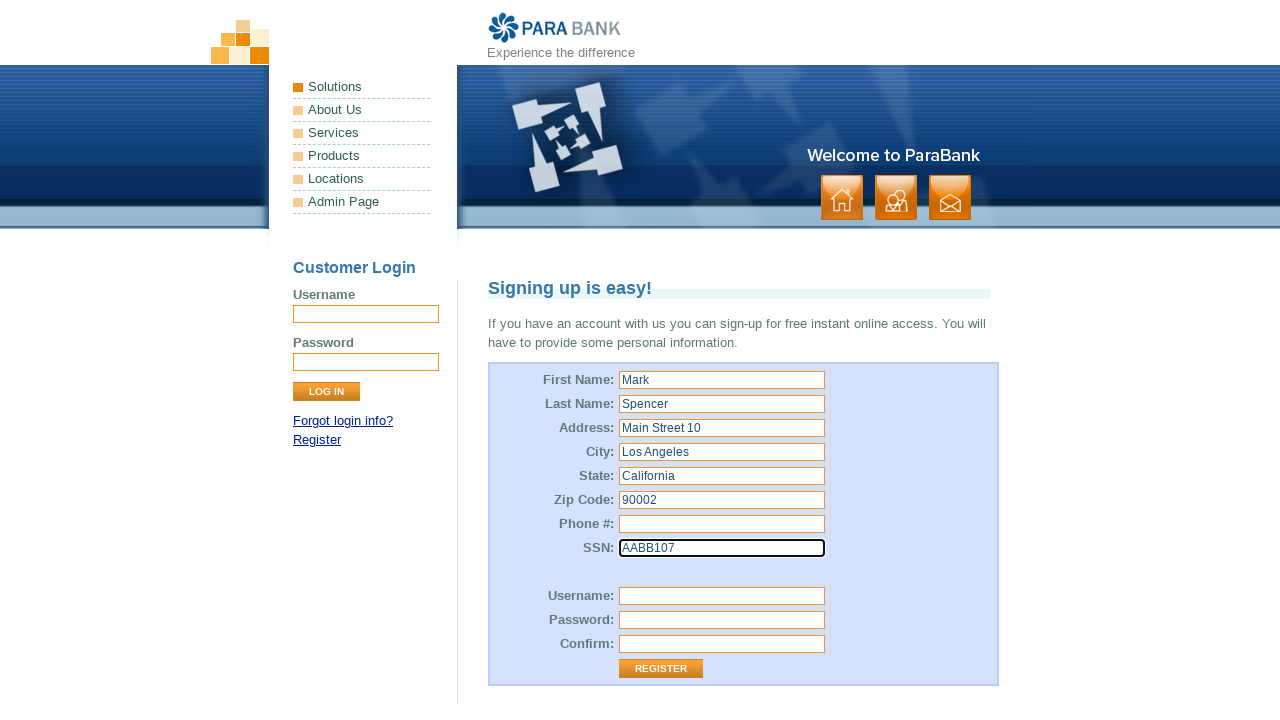

Filled username field with 'markspencer107' on [name='customer.username']
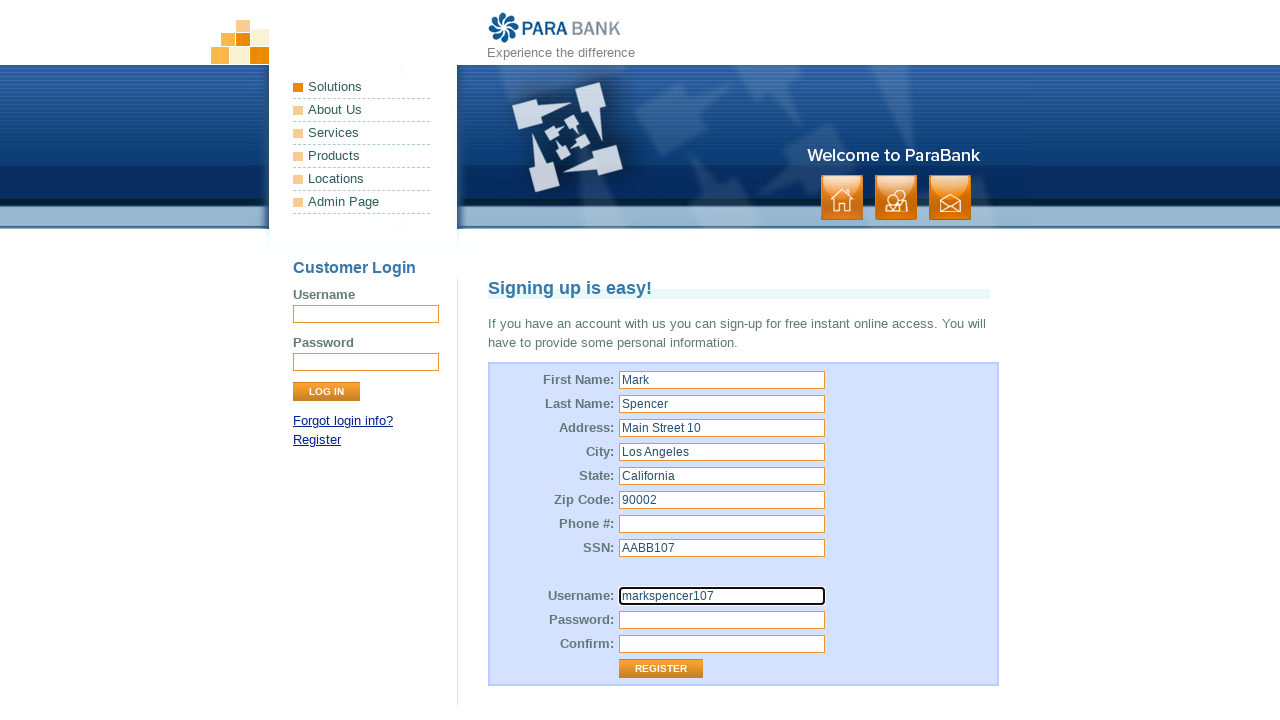

Filled password field on [name='customer.password']
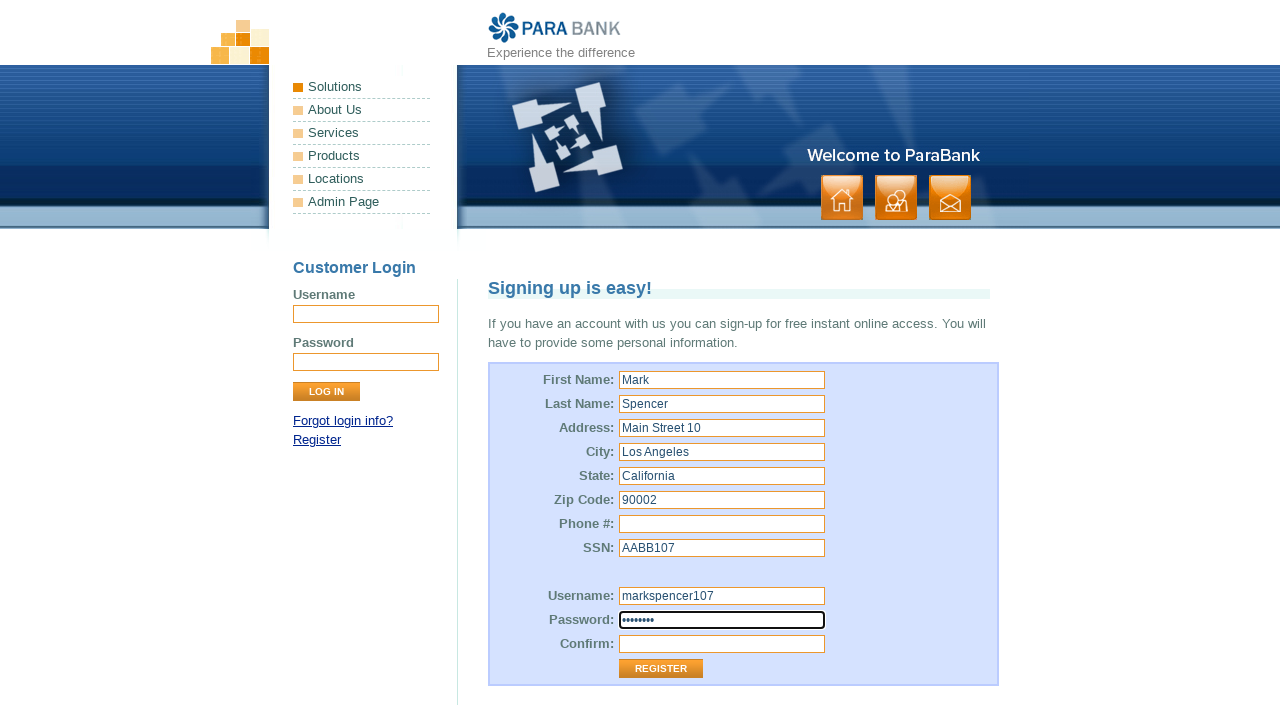

Filled password confirmation field on [name='repeatedPassword']
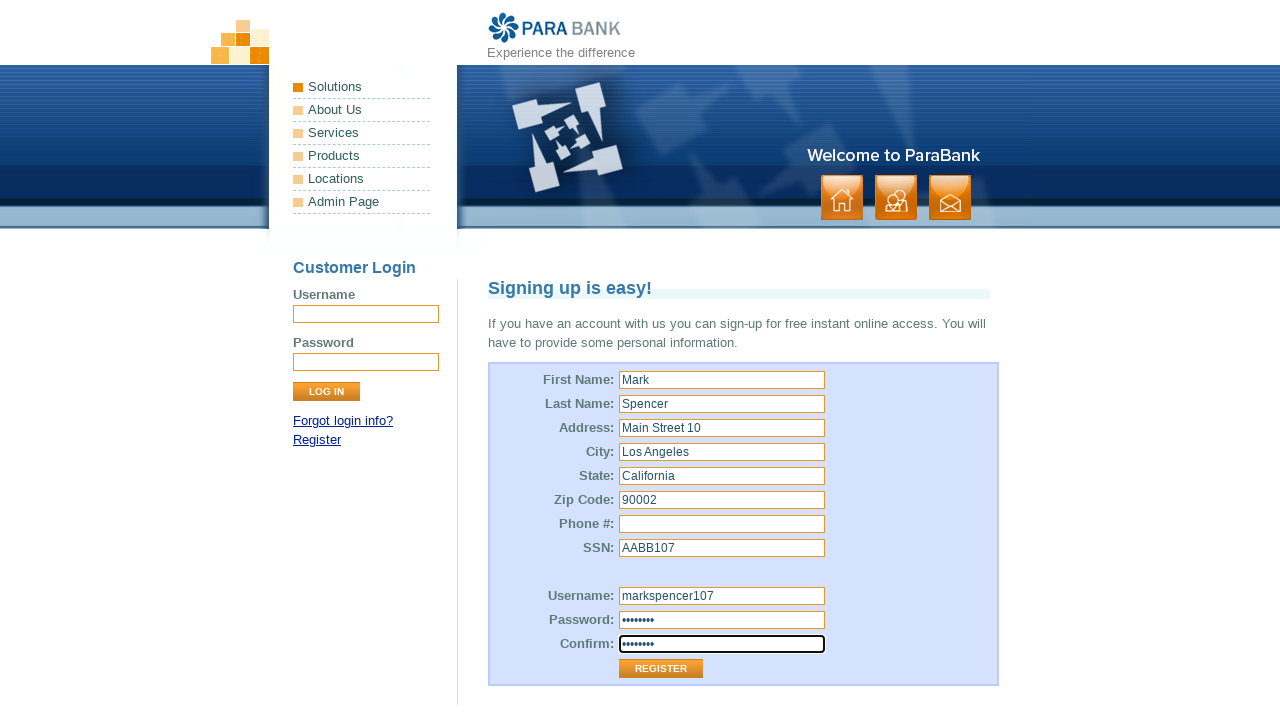

Clicked Register button to submit registration form at (661, 669) on [value='Register']
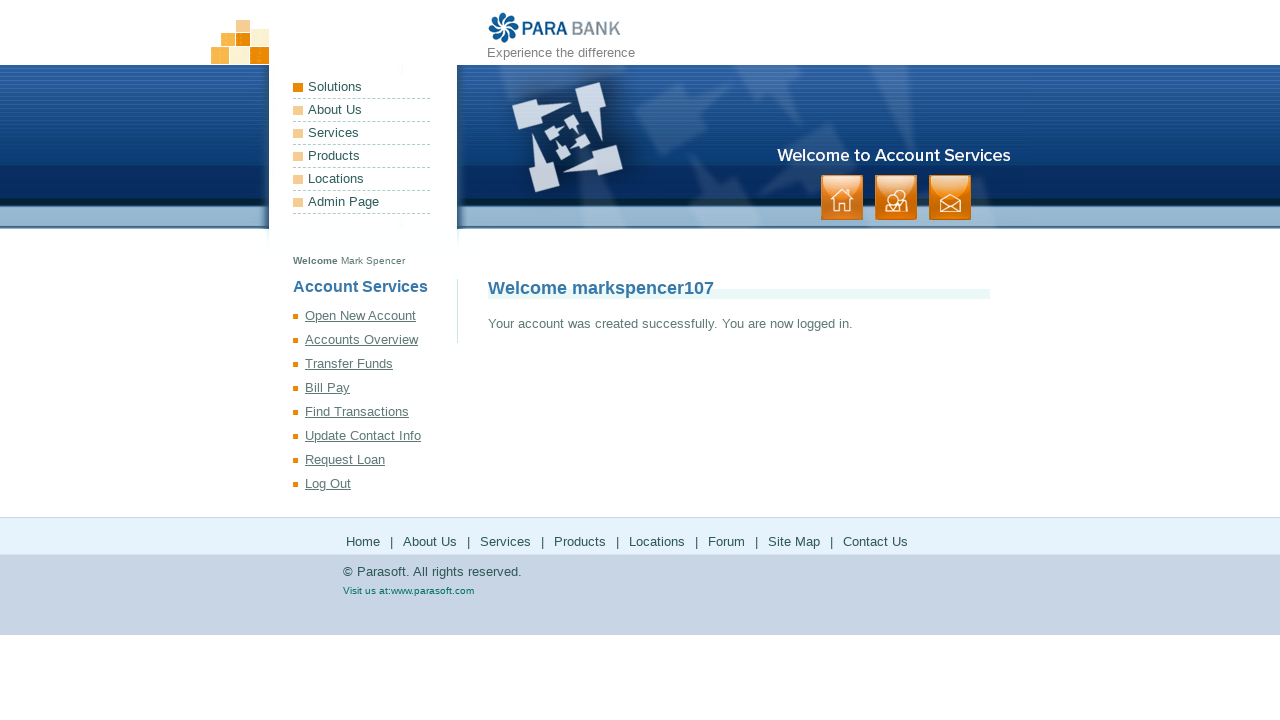

Welcome message title element loaded
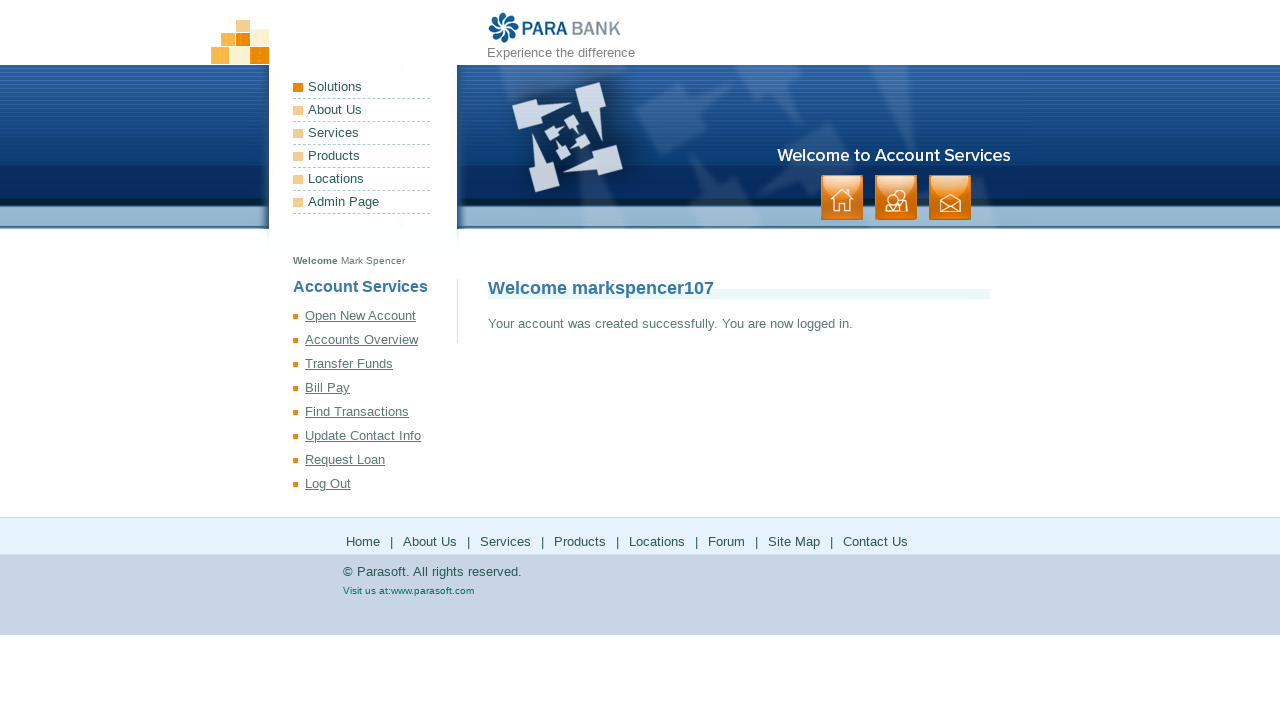

Verified welcome message displays 'Welcome markspencer107'
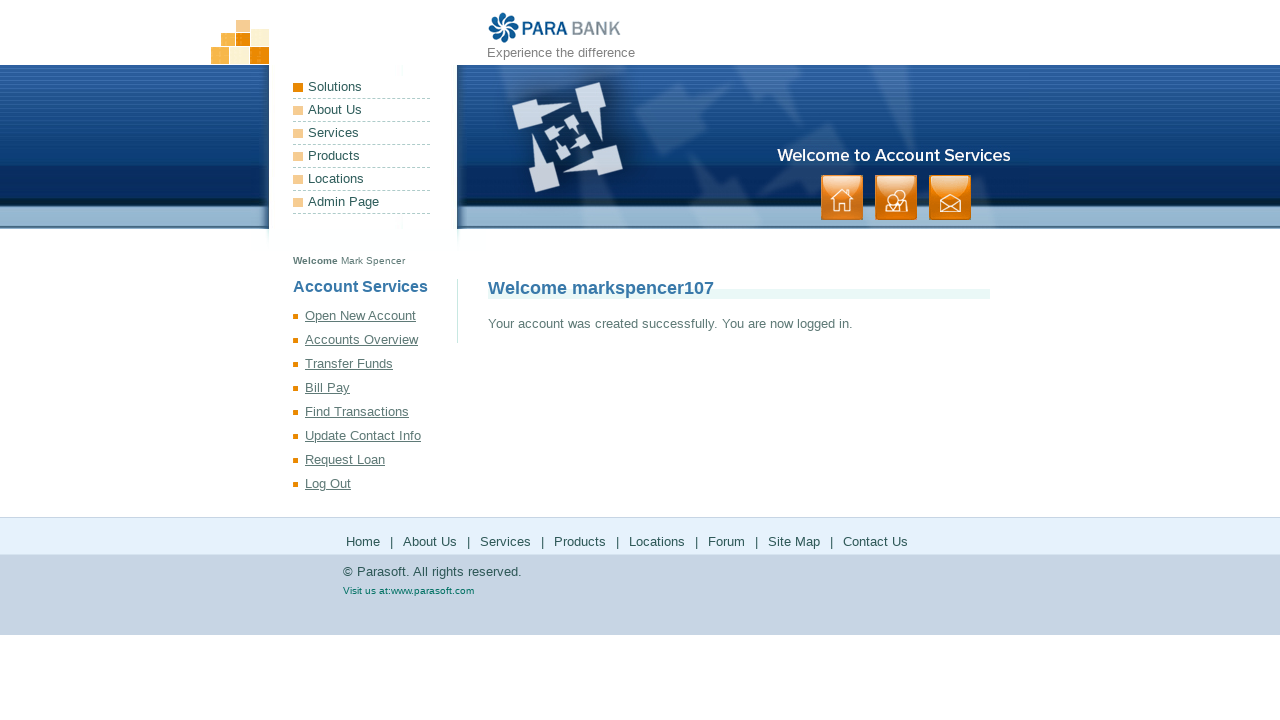

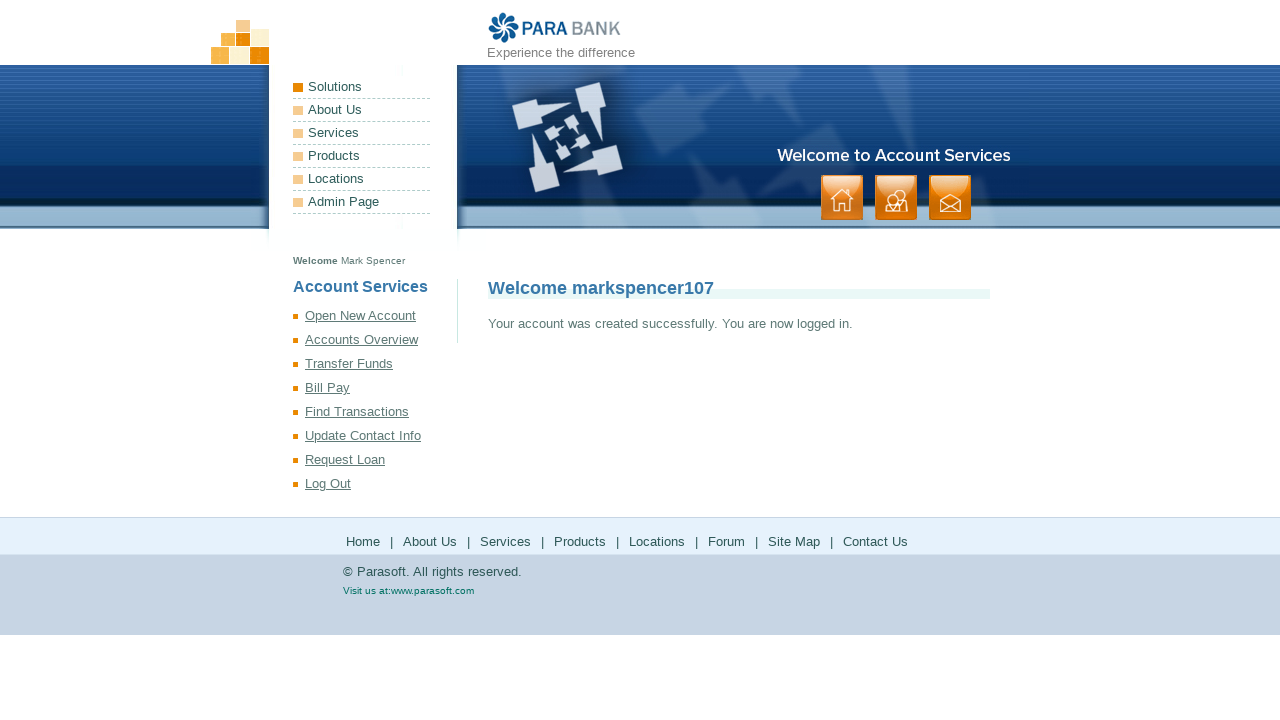